Solves a math captcha by extracting a value from an element attribute, calculating the result, and submitting the form with checkbox and radio button selections

Starting URL: http://suninjuly.github.io/get_attribute.html

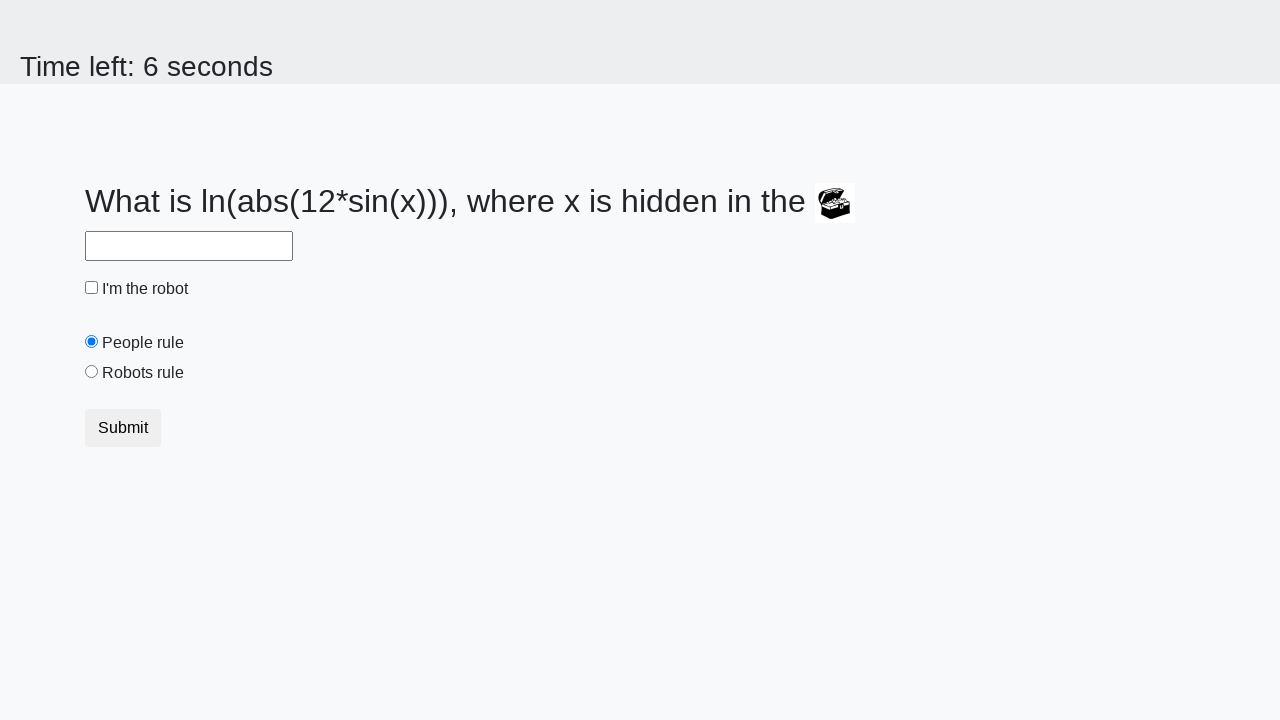

Located treasure element
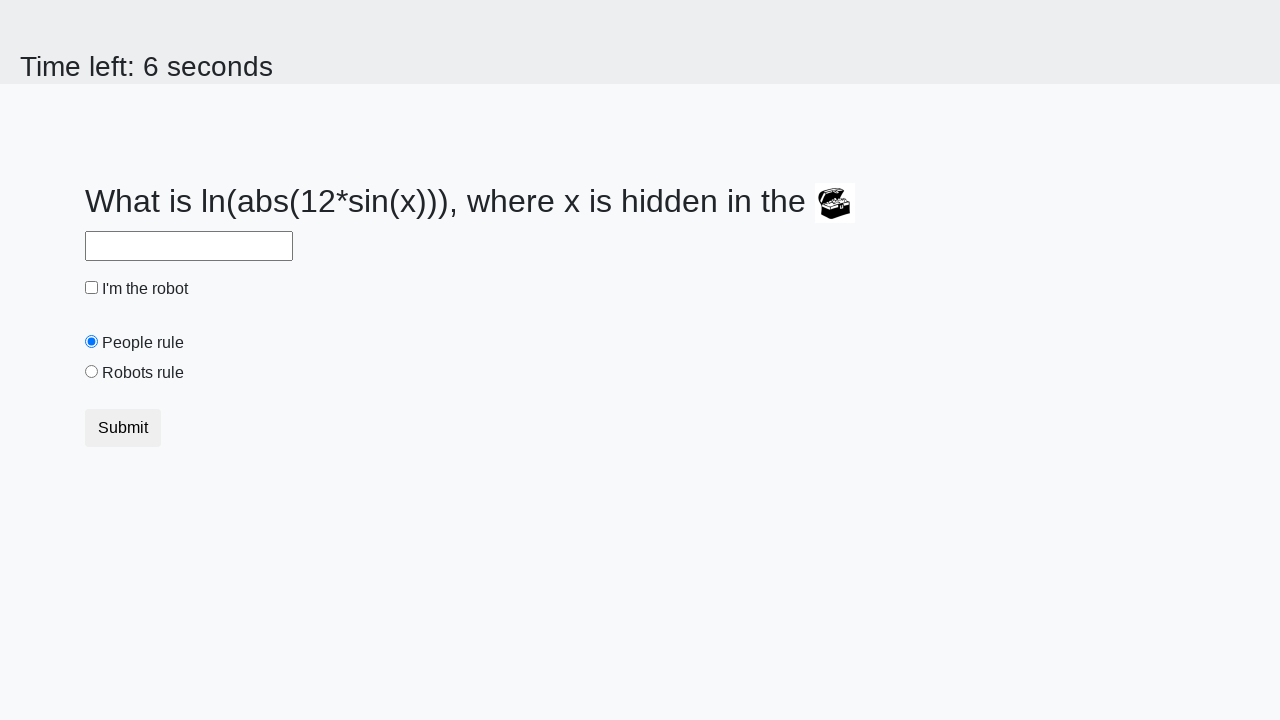

Extracted valuex attribute: 915
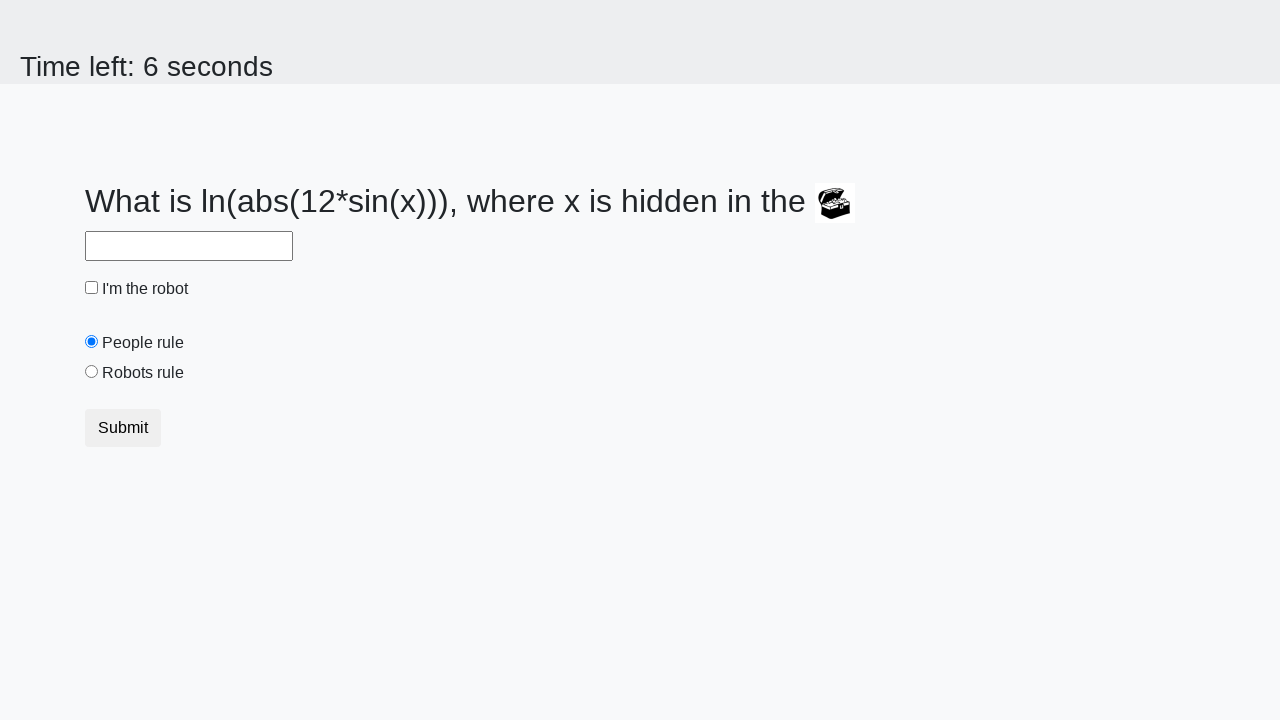

Calculated math captcha result: 2.1493495212621645
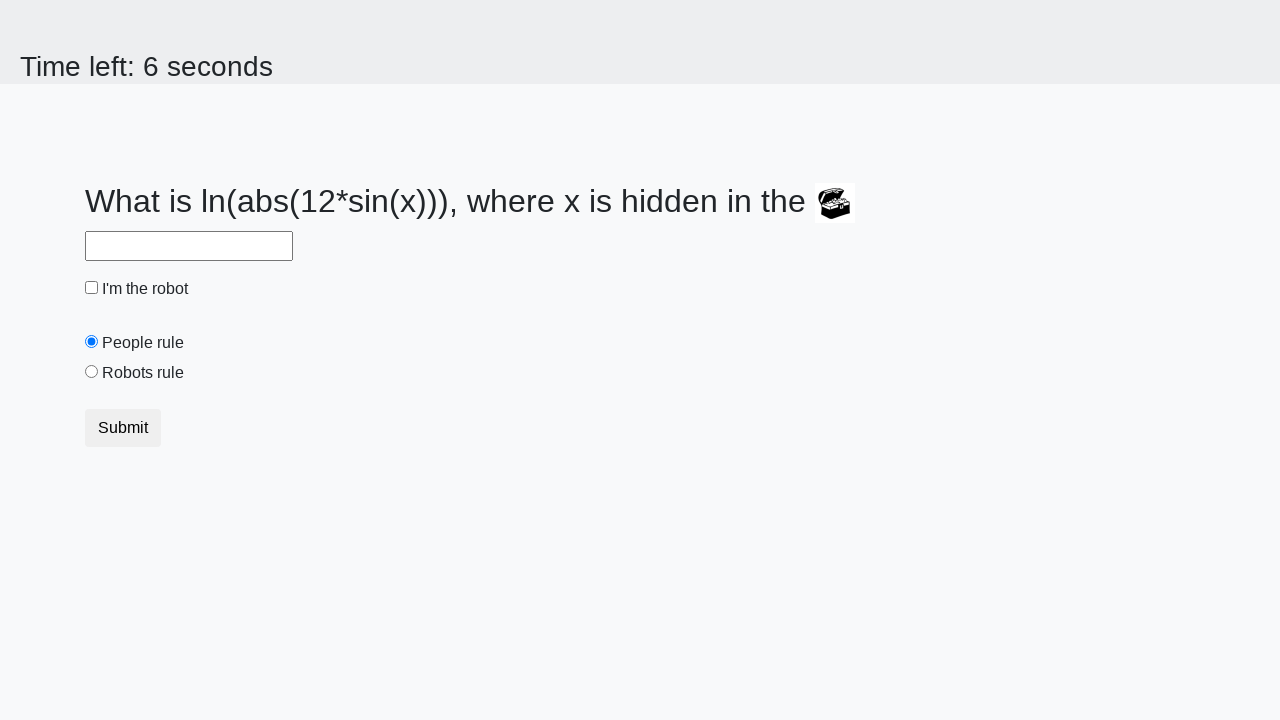

Filled answer field with calculated result on #answer
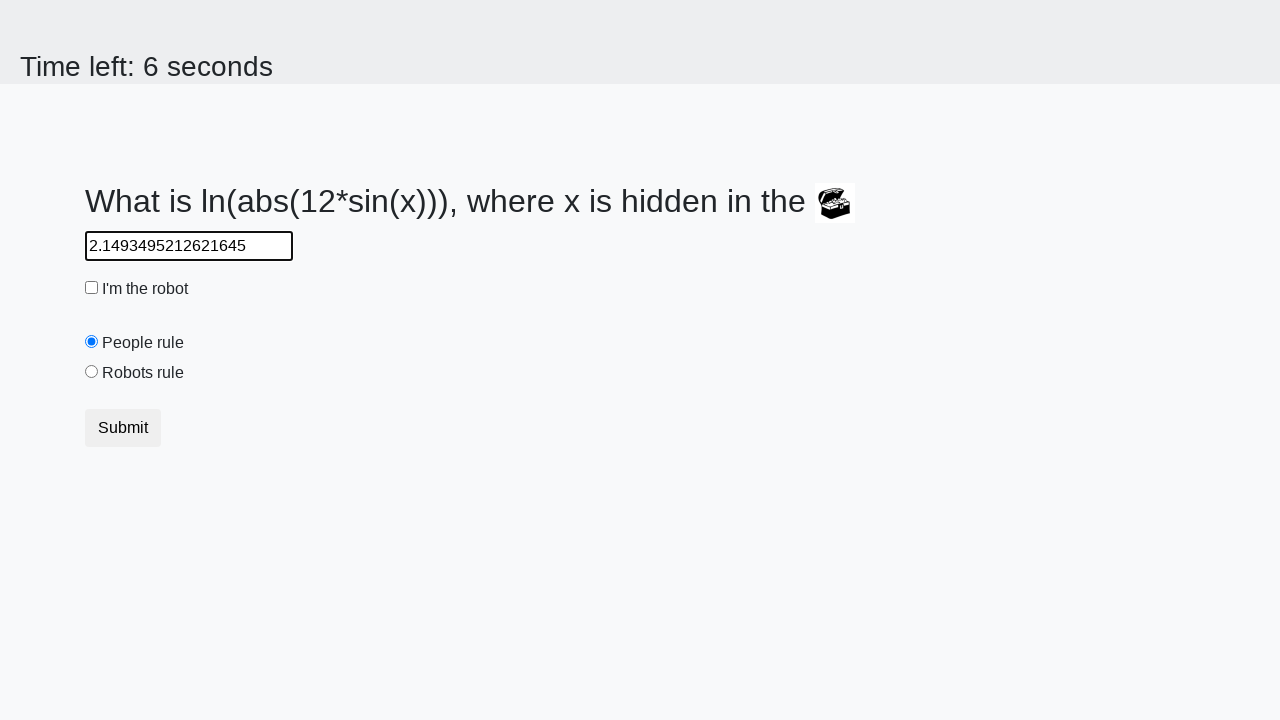

Clicked robot checkbox at (92, 288) on #robotCheckbox
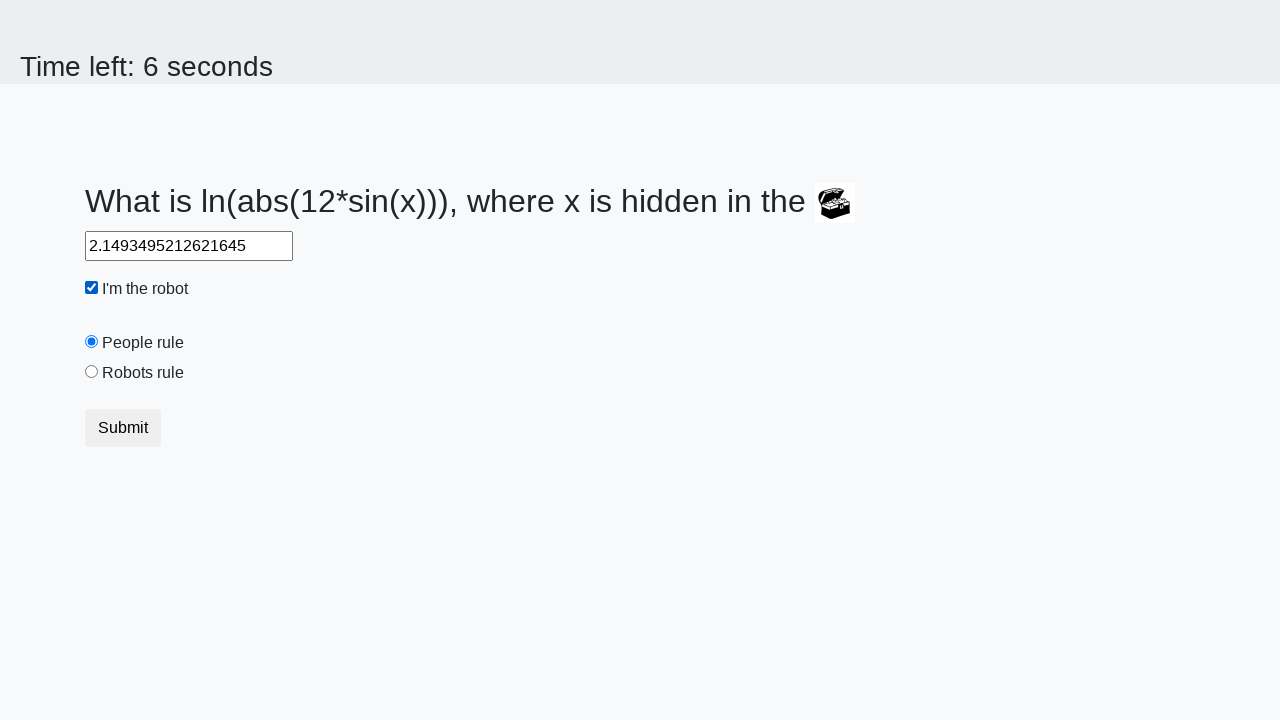

Clicked robots rule radio button at (92, 372) on #robotsRule
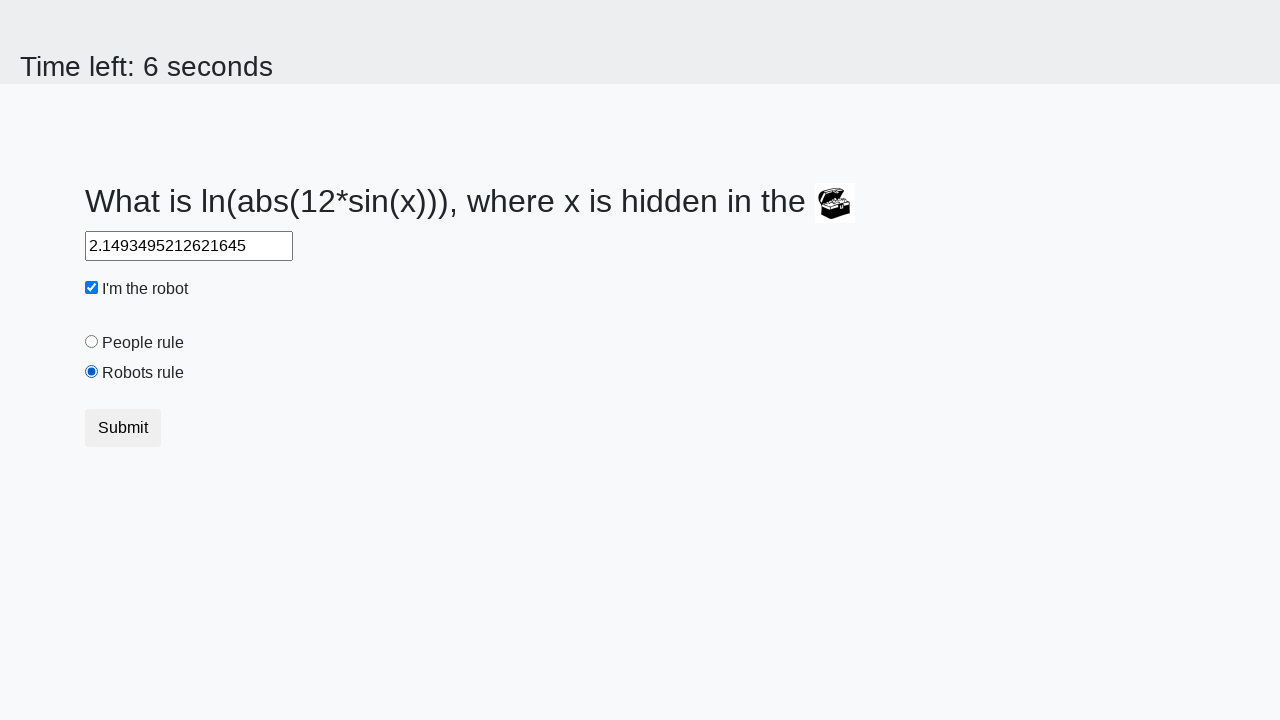

Submitted form at (123, 428) on button.btn
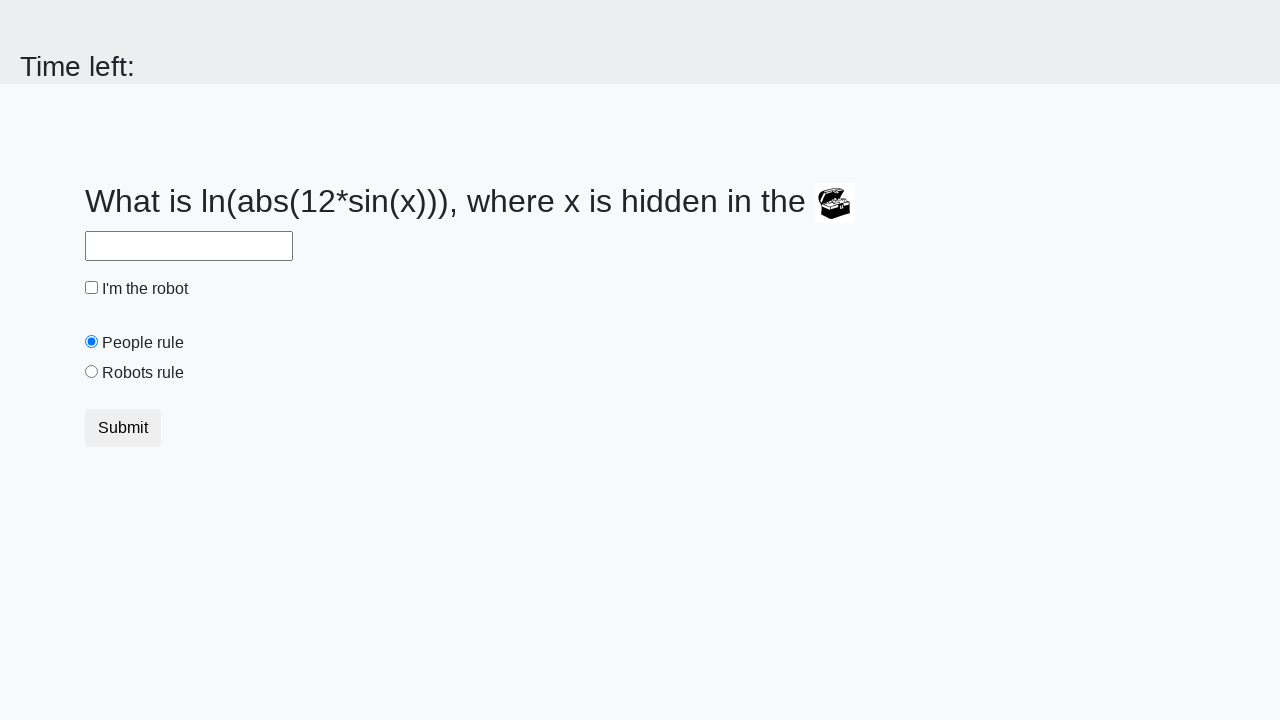

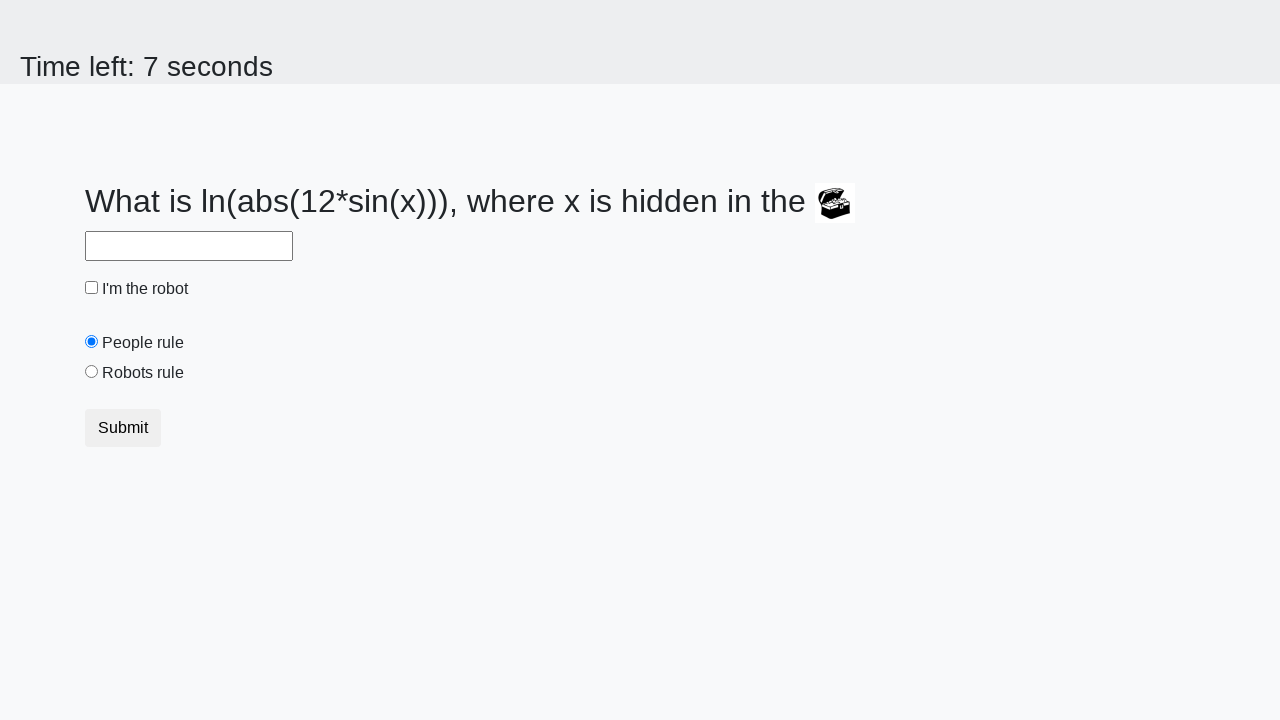